Tests JavaScript prompt dialog by clicking the prompt button, entering text, and accepting the prompt

Starting URL: https://the-internet.herokuapp.com/javascript_alerts

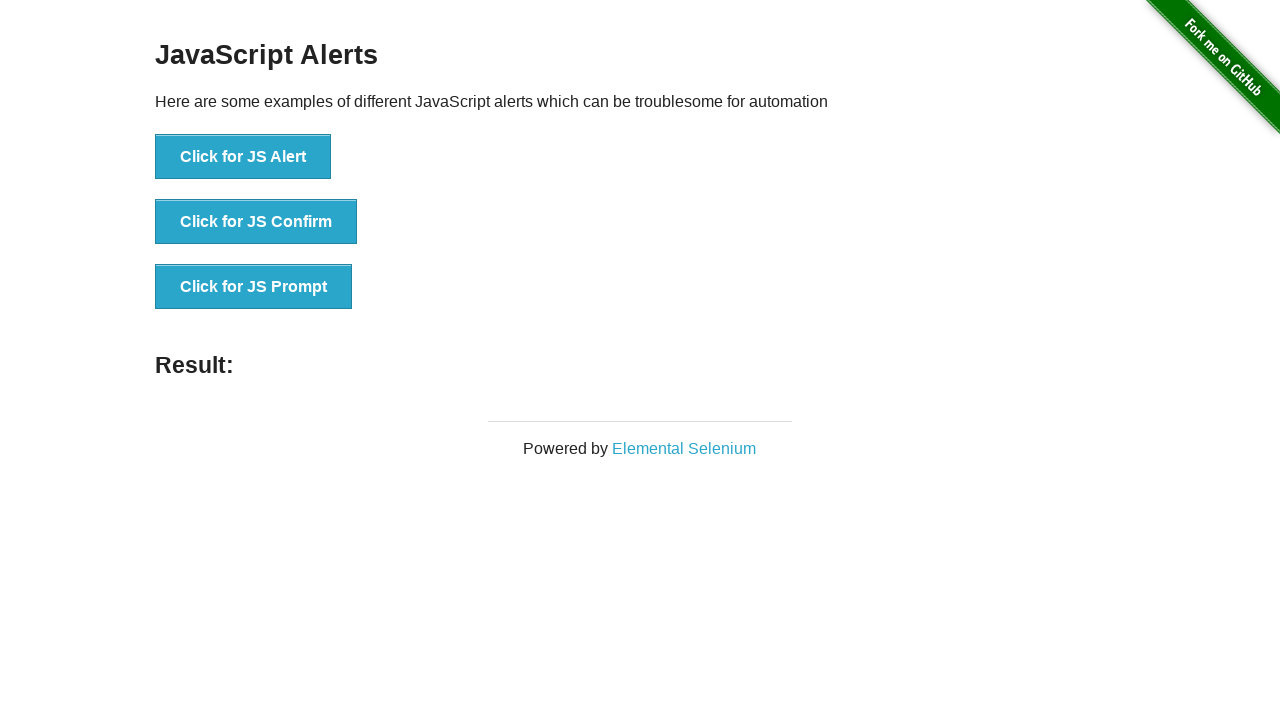

Set up dialog handler to accept prompt with text 'Great site'
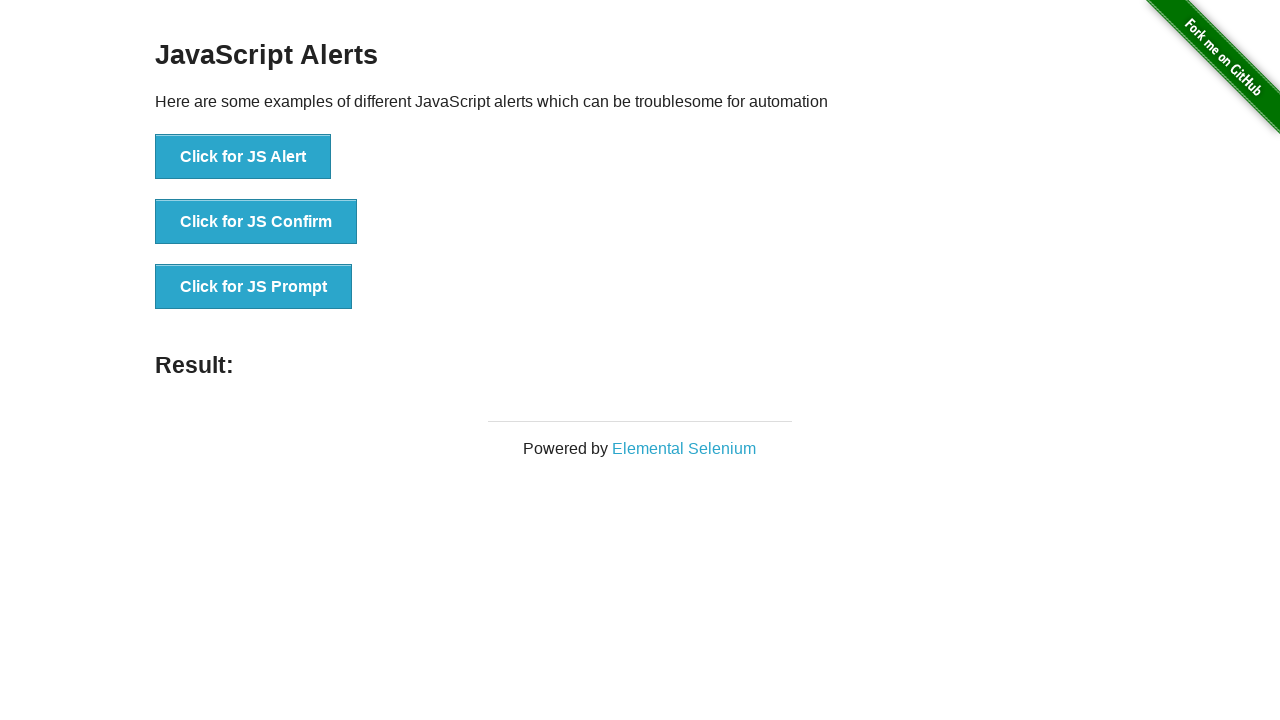

Clicked JavaScript prompt button at (254, 287) on button[onclick='jsPrompt()']
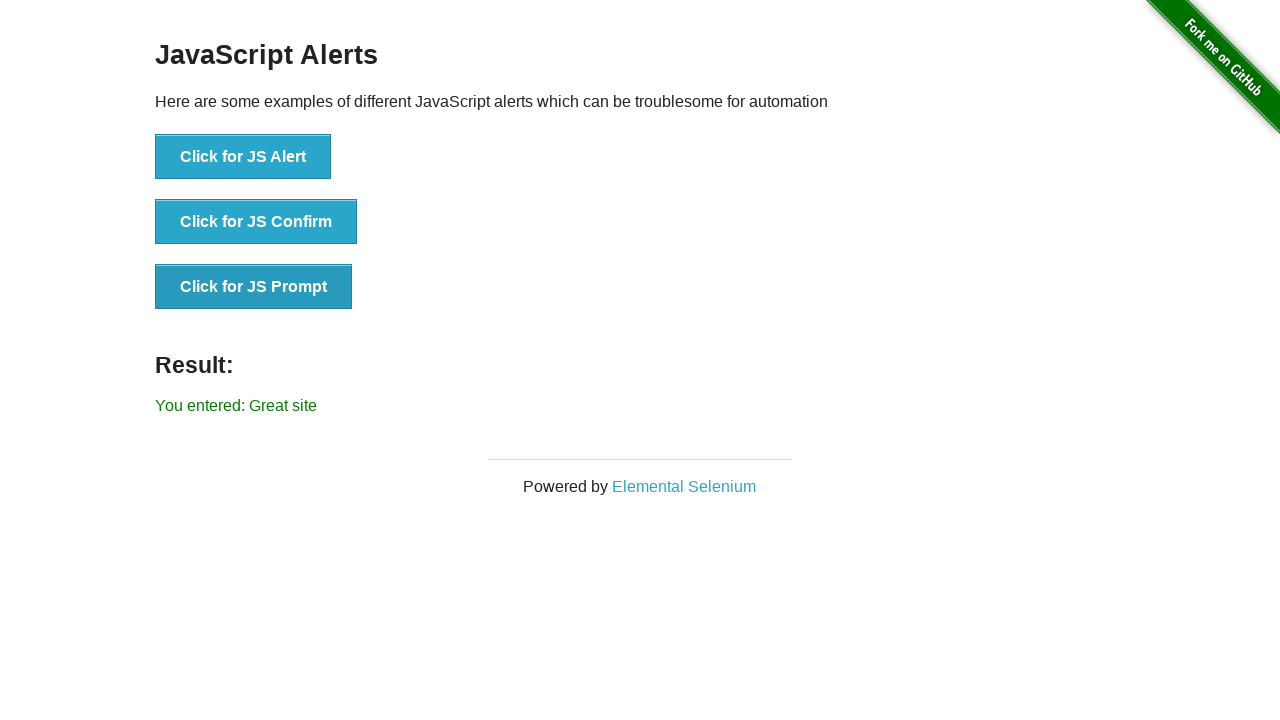

Result element loaded after prompt acceptance
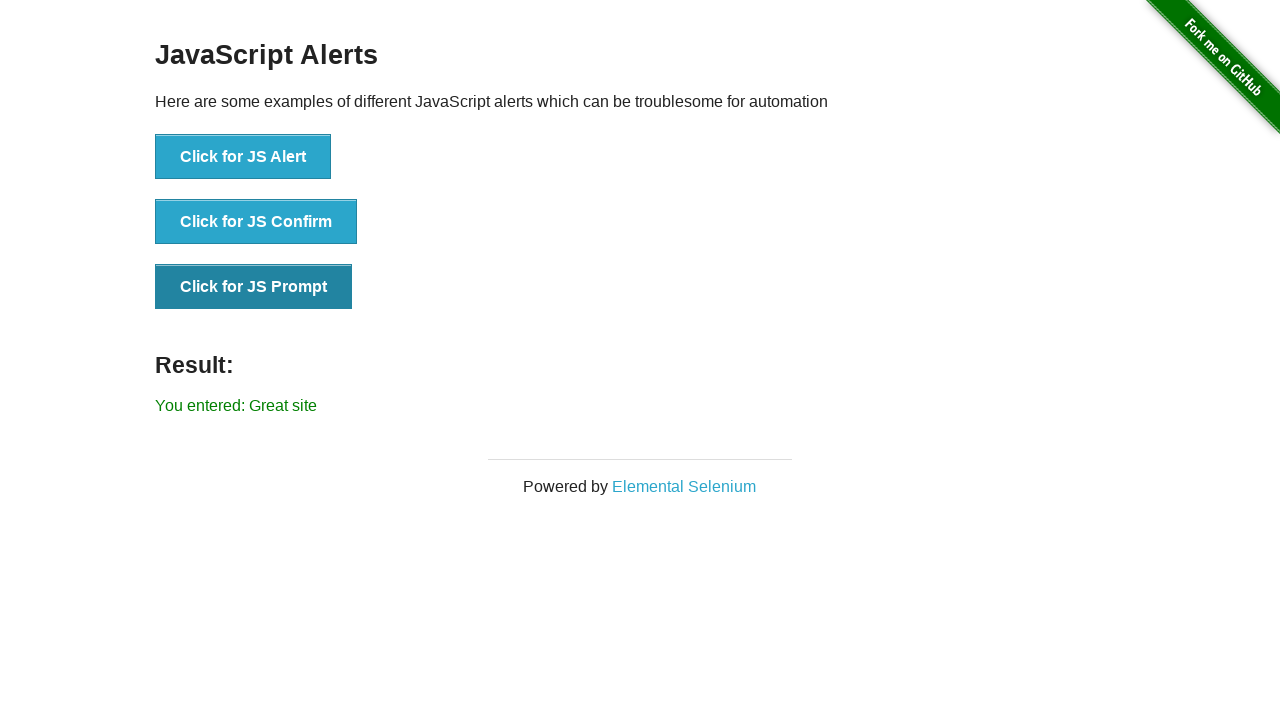

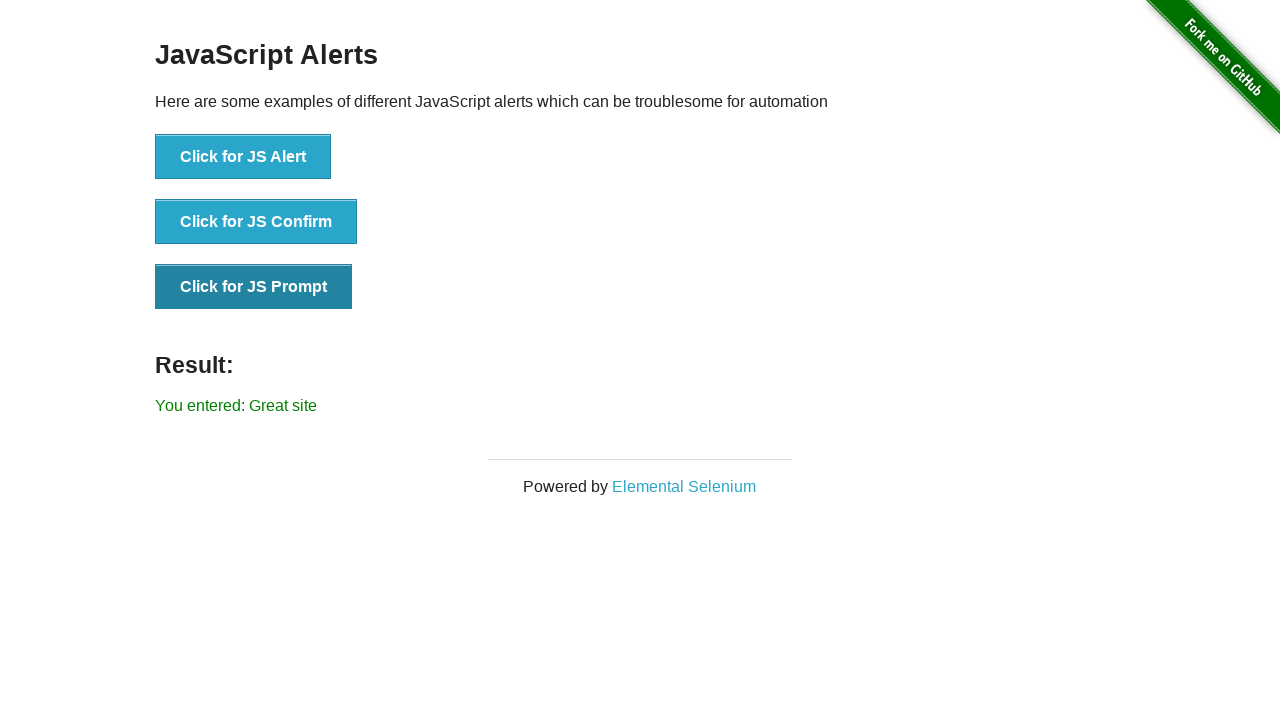